Tests viewing Samsung Galaxy S7 product details and verifying the price

Starting URL: https://www.demoblaze.com/

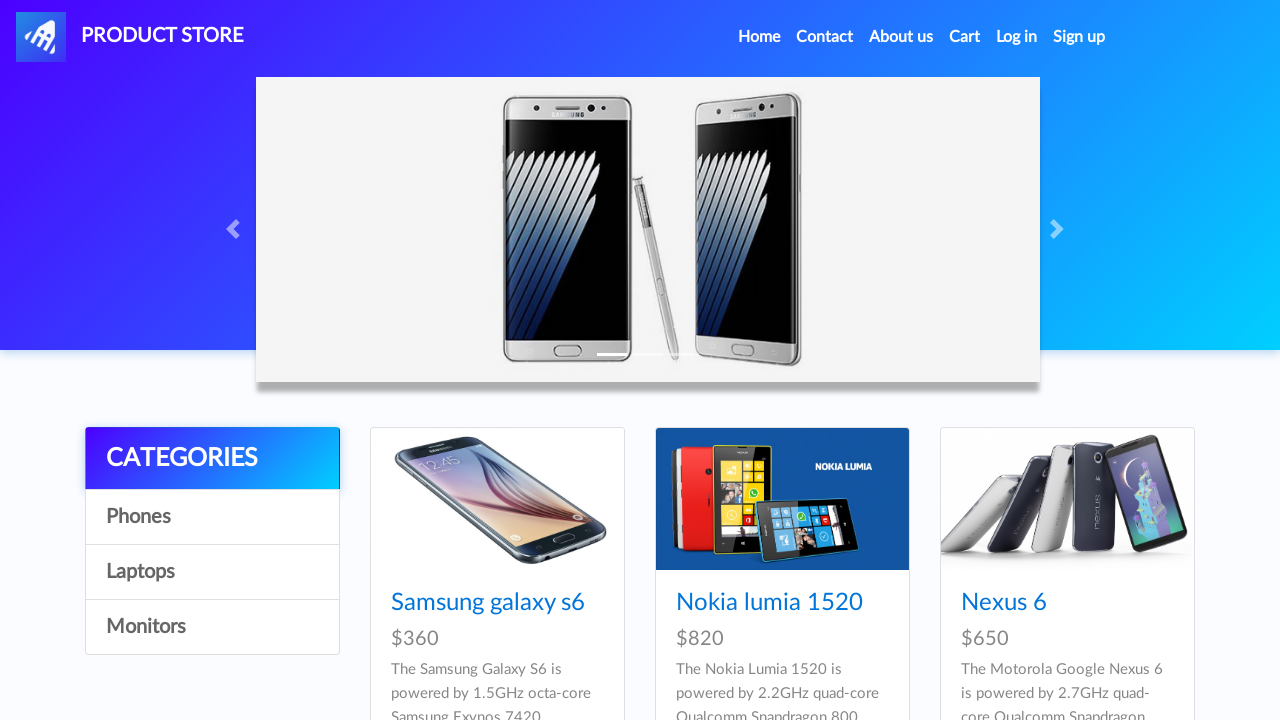

Clicked on Samsung Galaxy S7 product link at (488, 361) on h4 a[href='prod.html?idp_=4']
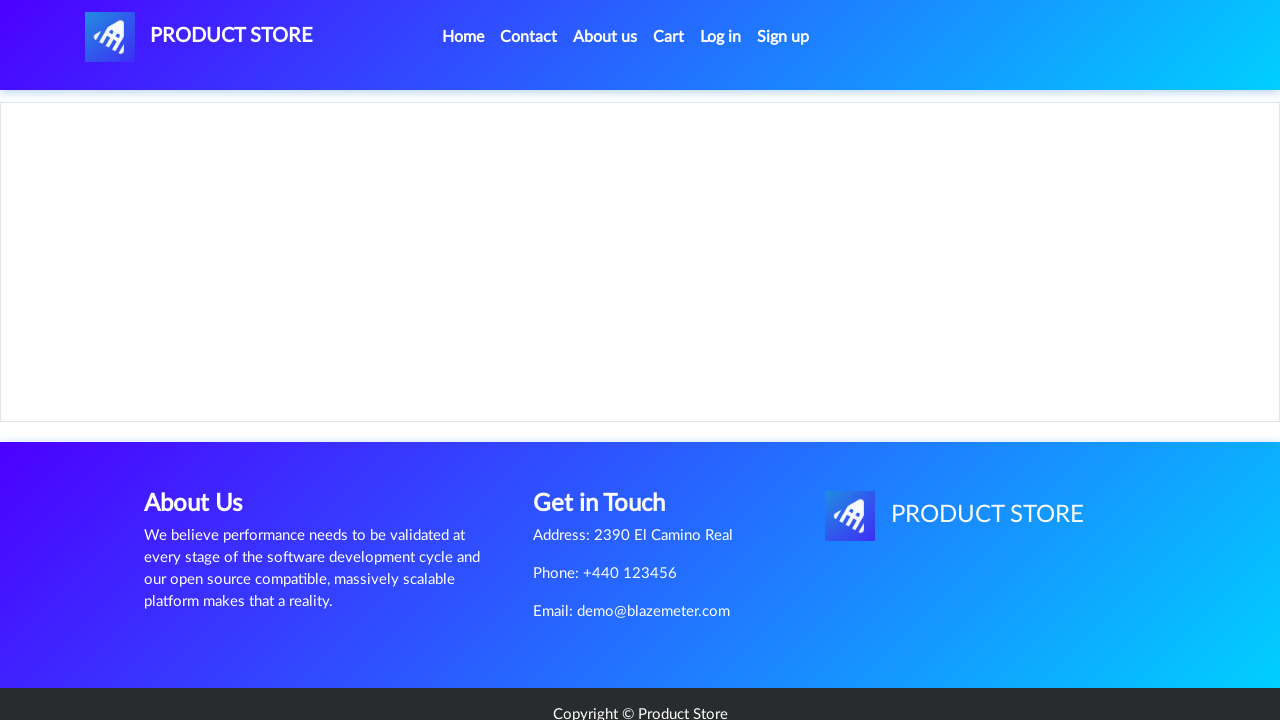

Price container loaded on Samsung Galaxy S7 product details page
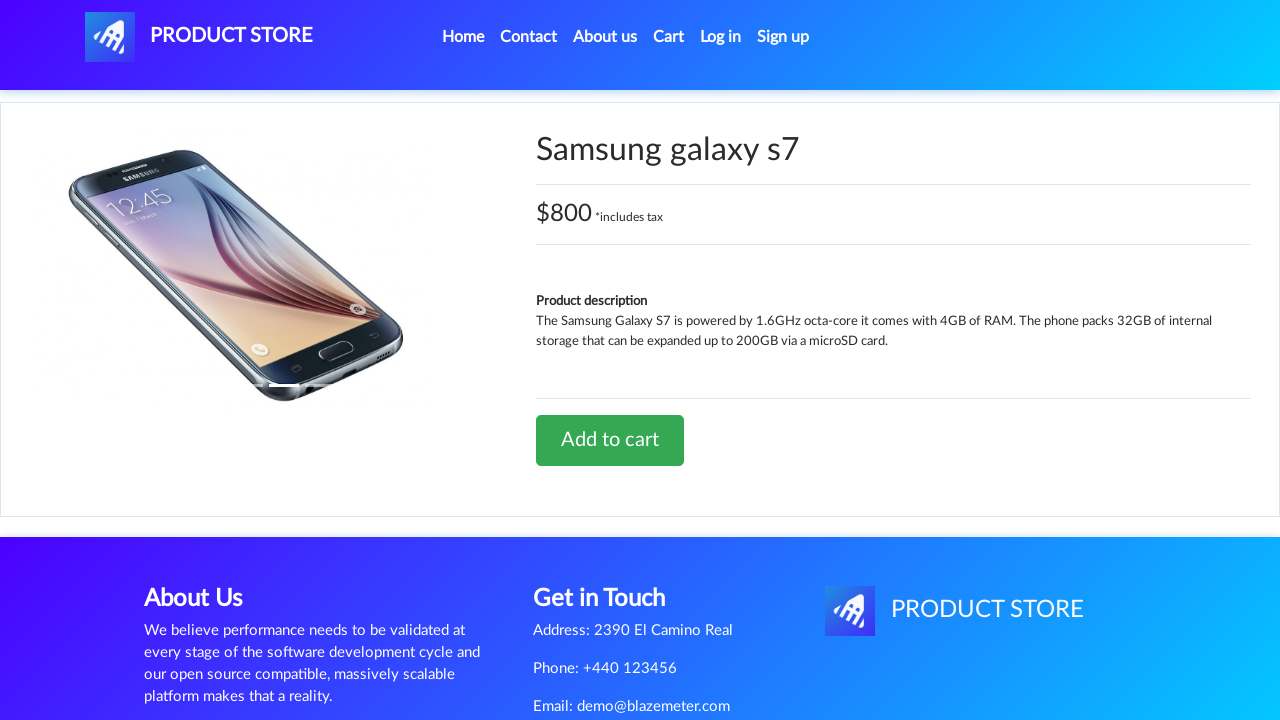

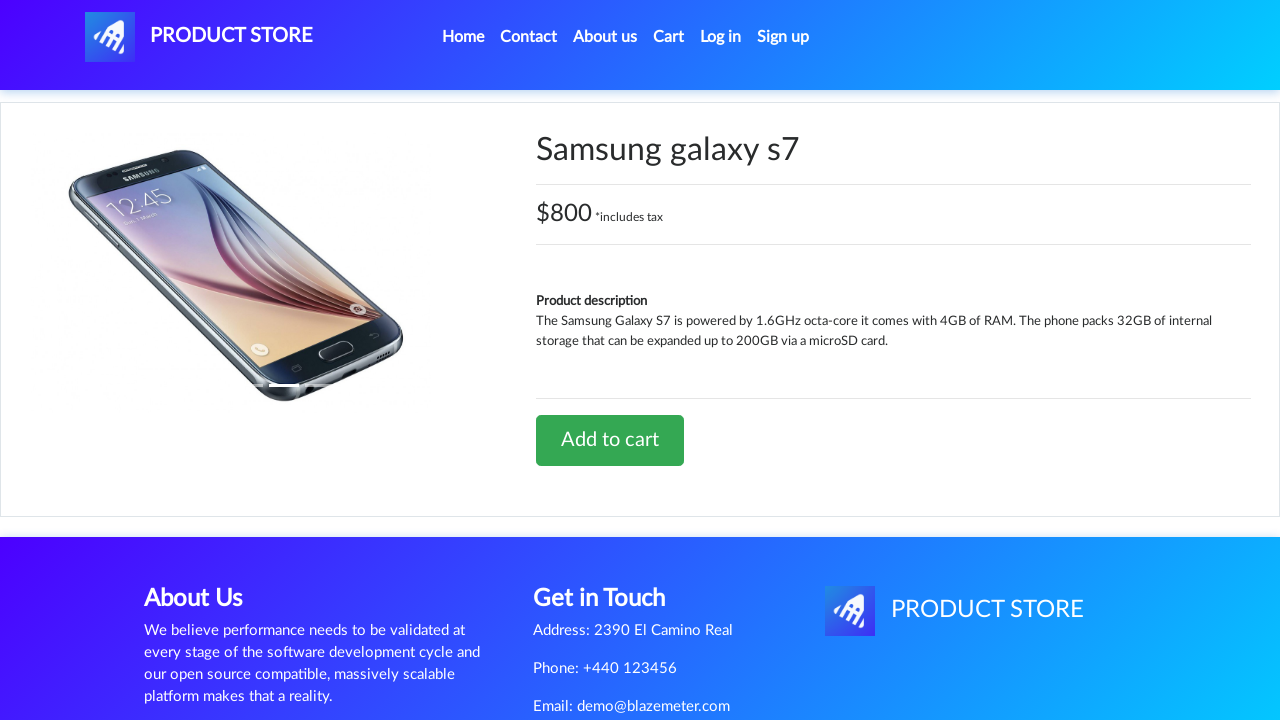